Tests the Python.org search functionality by entering "python" in the search field and submitting the search form

Starting URL: http://www.python.org

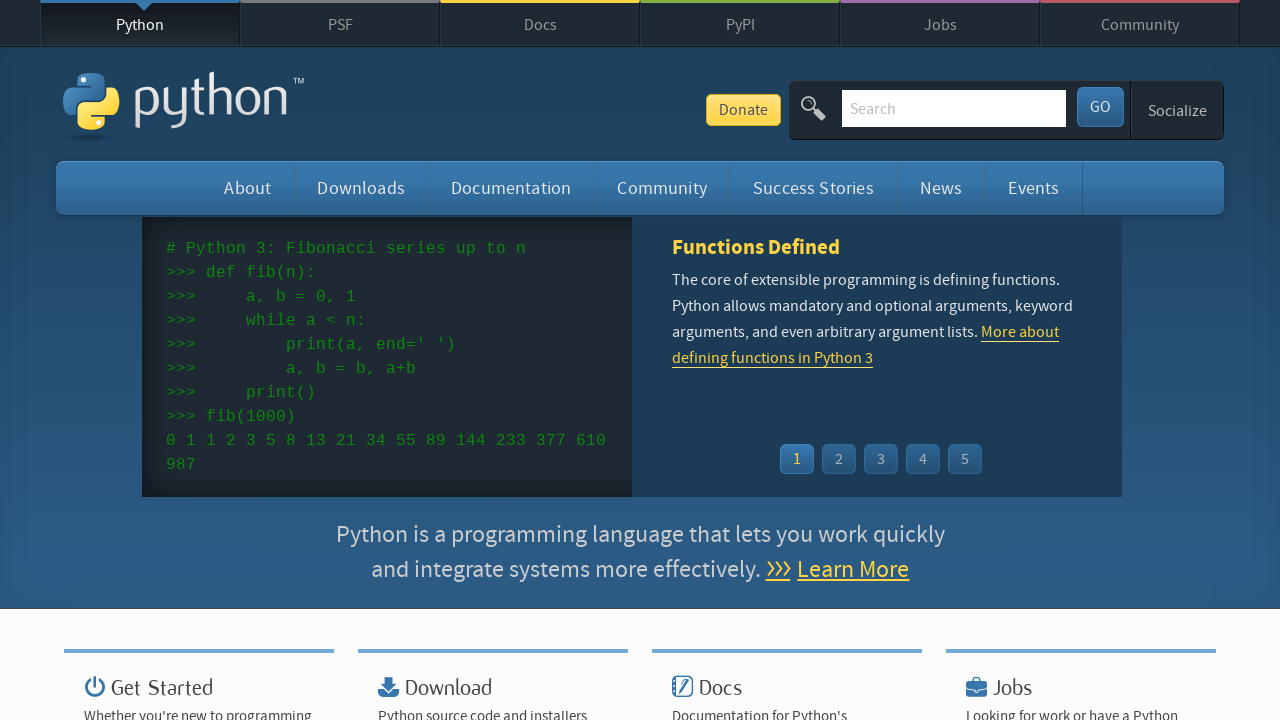

Filled search field with 'python' on input[name='q']
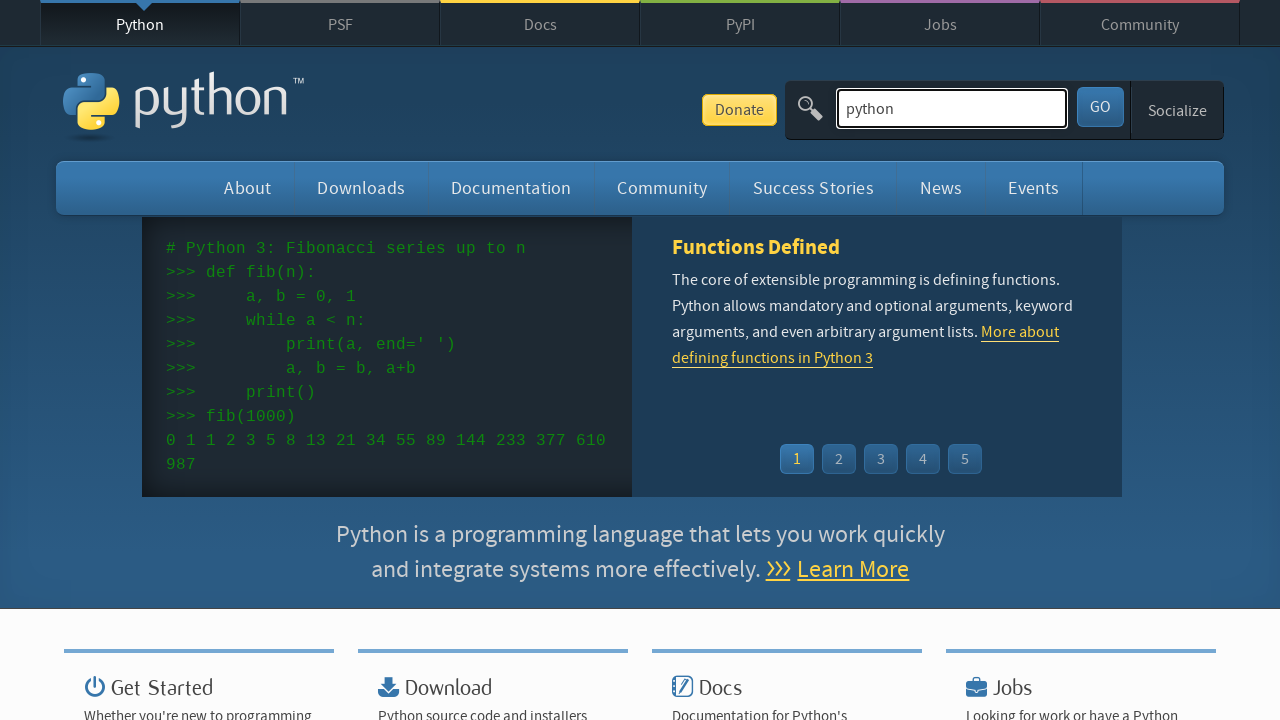

Pressed Enter to submit the search form on input[name='q']
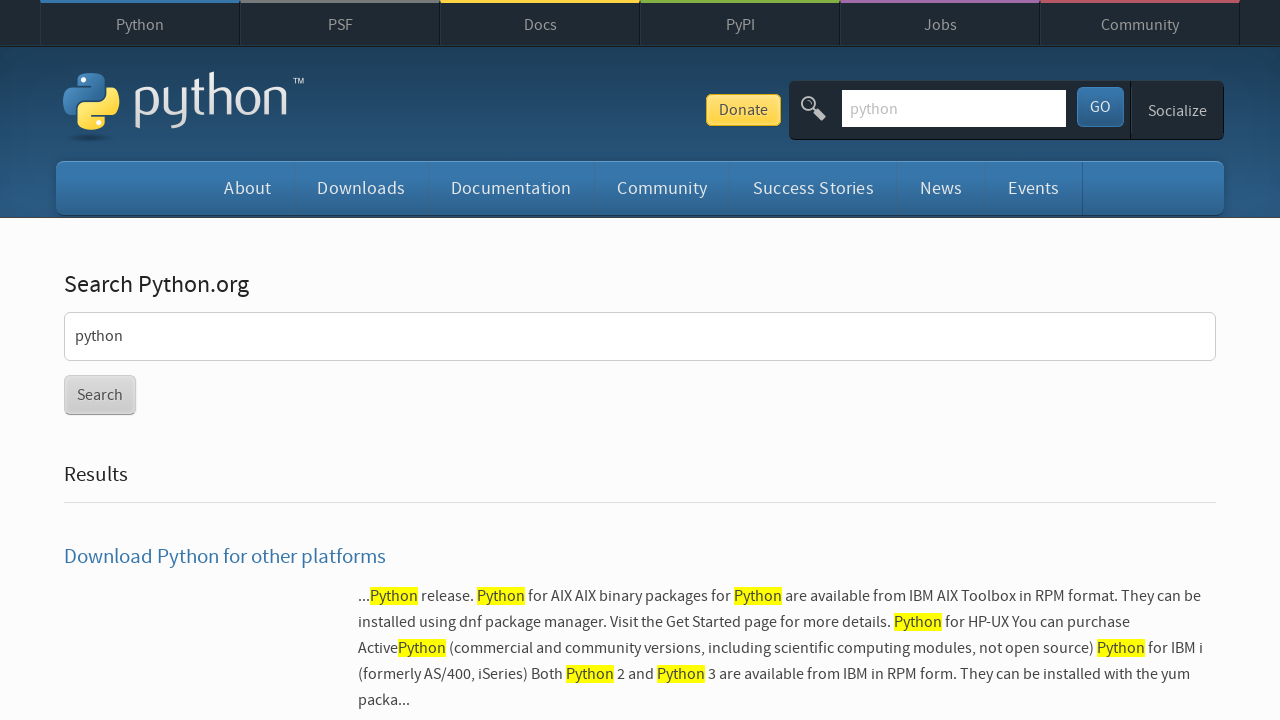

Search results page loaded
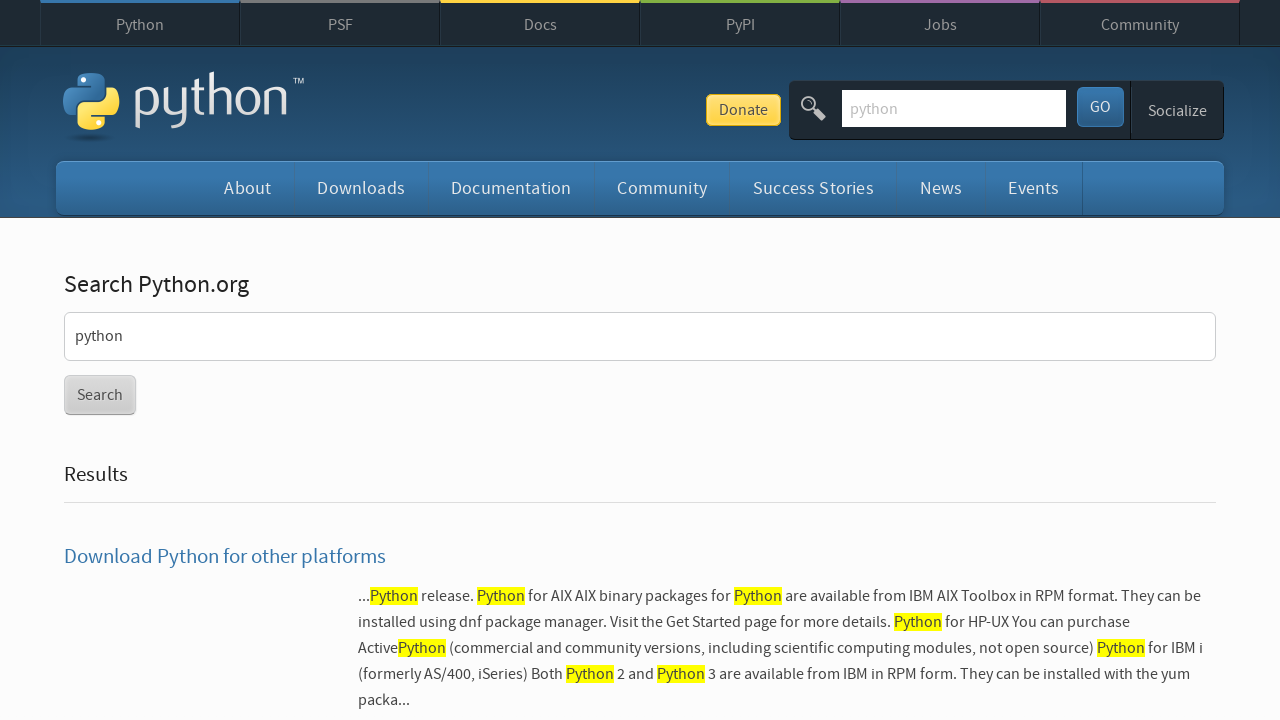

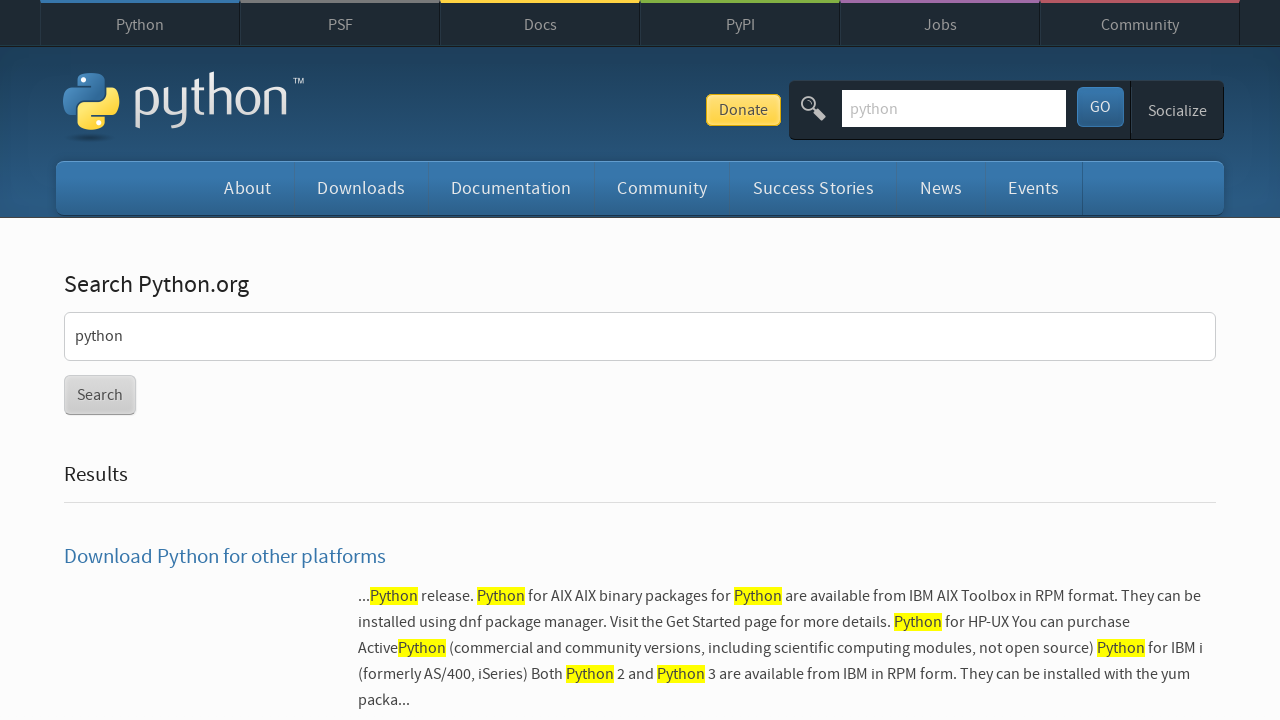